Tests navigation to the "Books" section by clicking on the Books card and verifying the section title displays "КНИГИ"

Starting URL: http://intershop6.skillbox.ru/

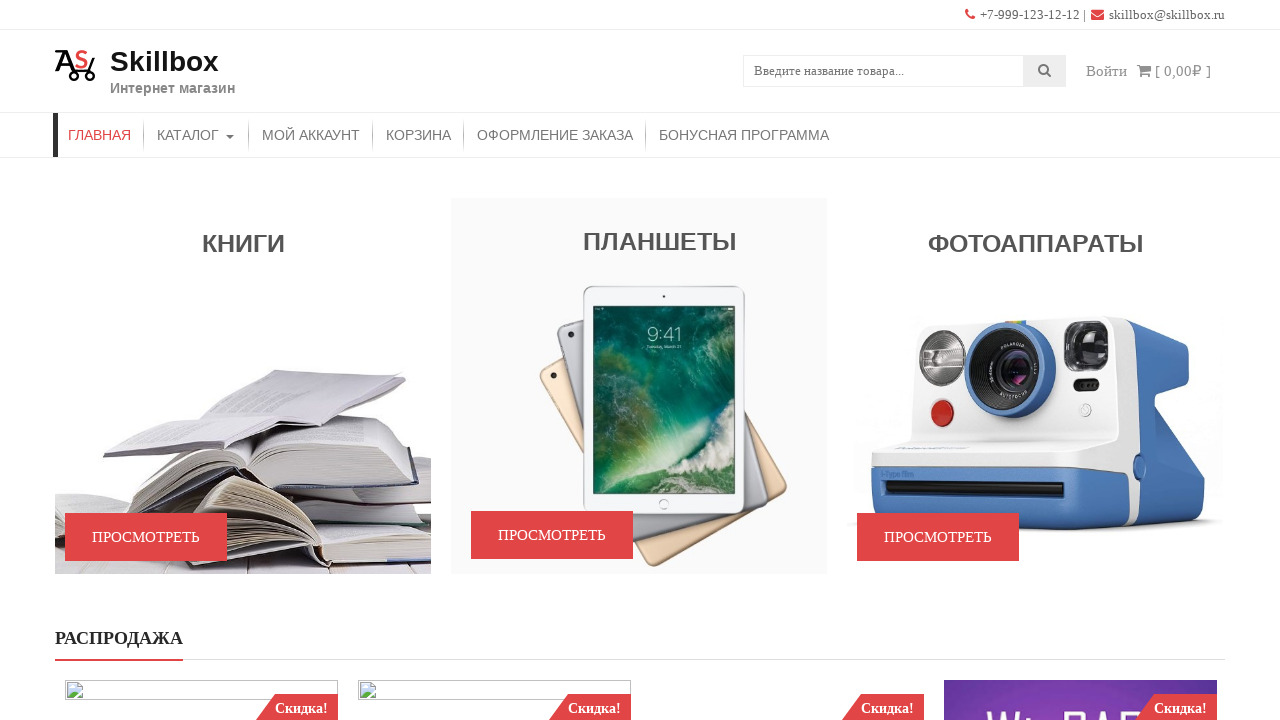

Clicked on the Books card at (243, 391) on #accesspress_storemo-2 .caption
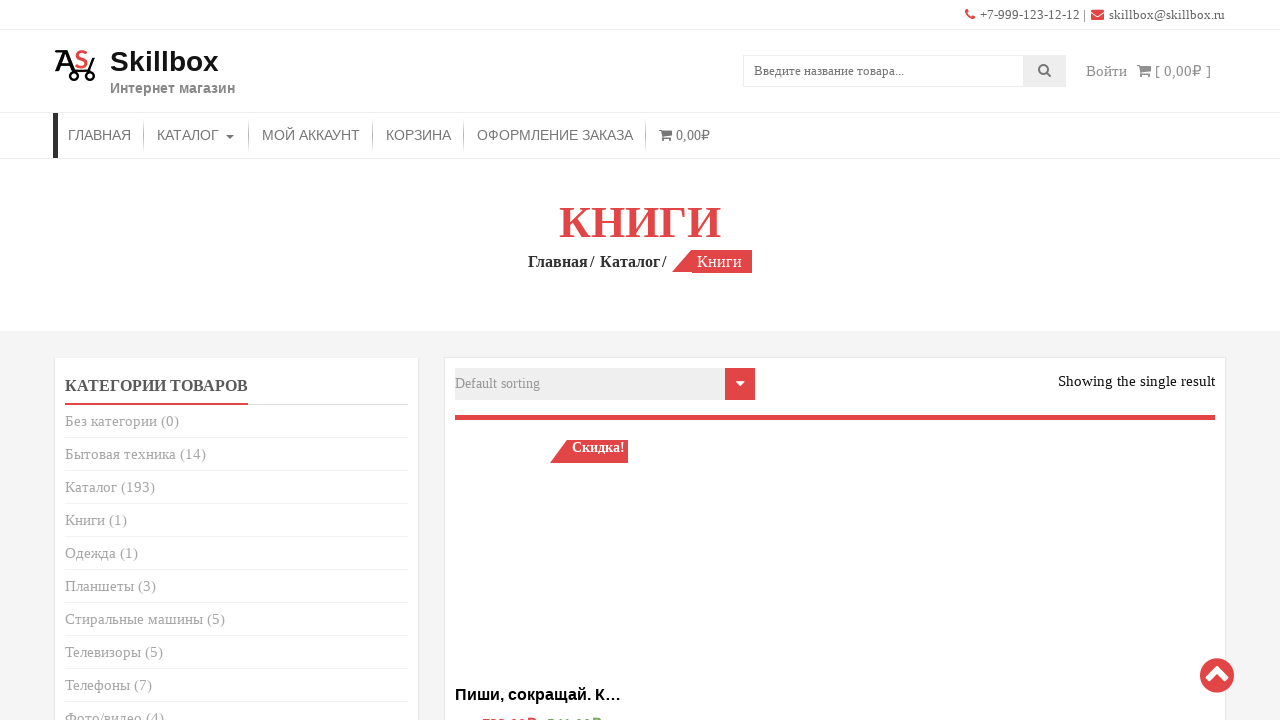

Waited for section title to load
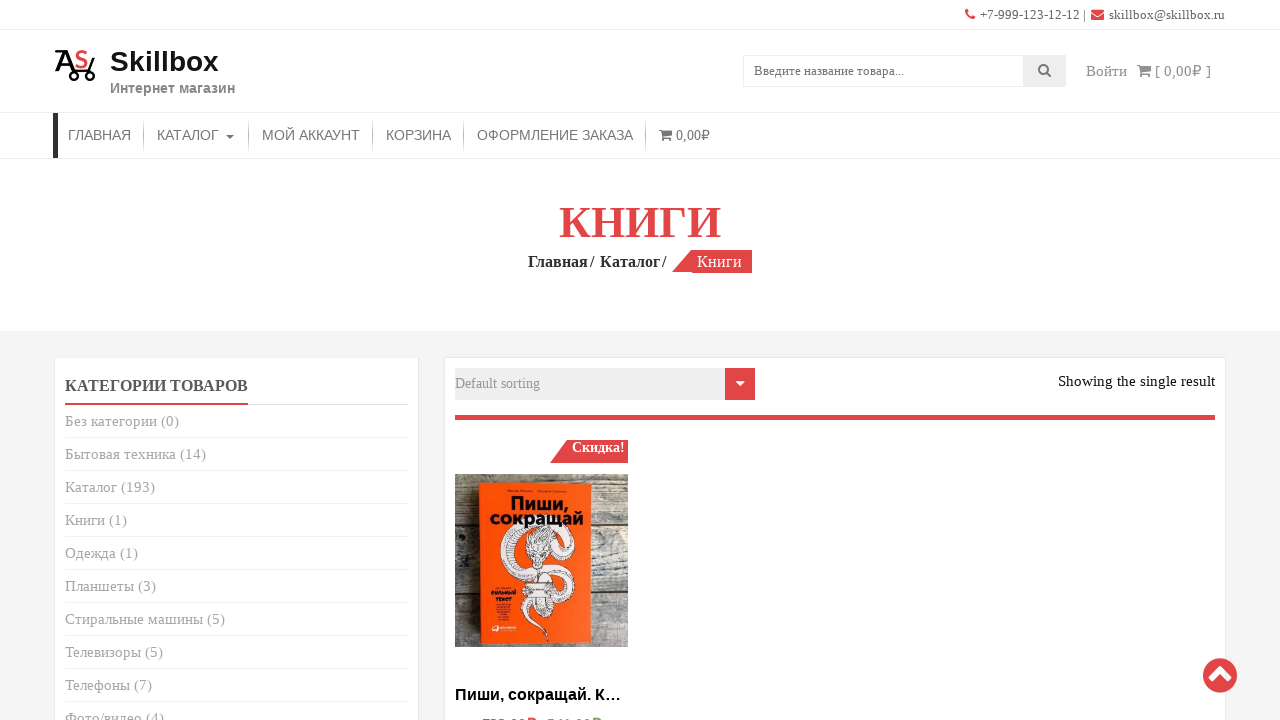

Verified section title displays 'КНИГИ'
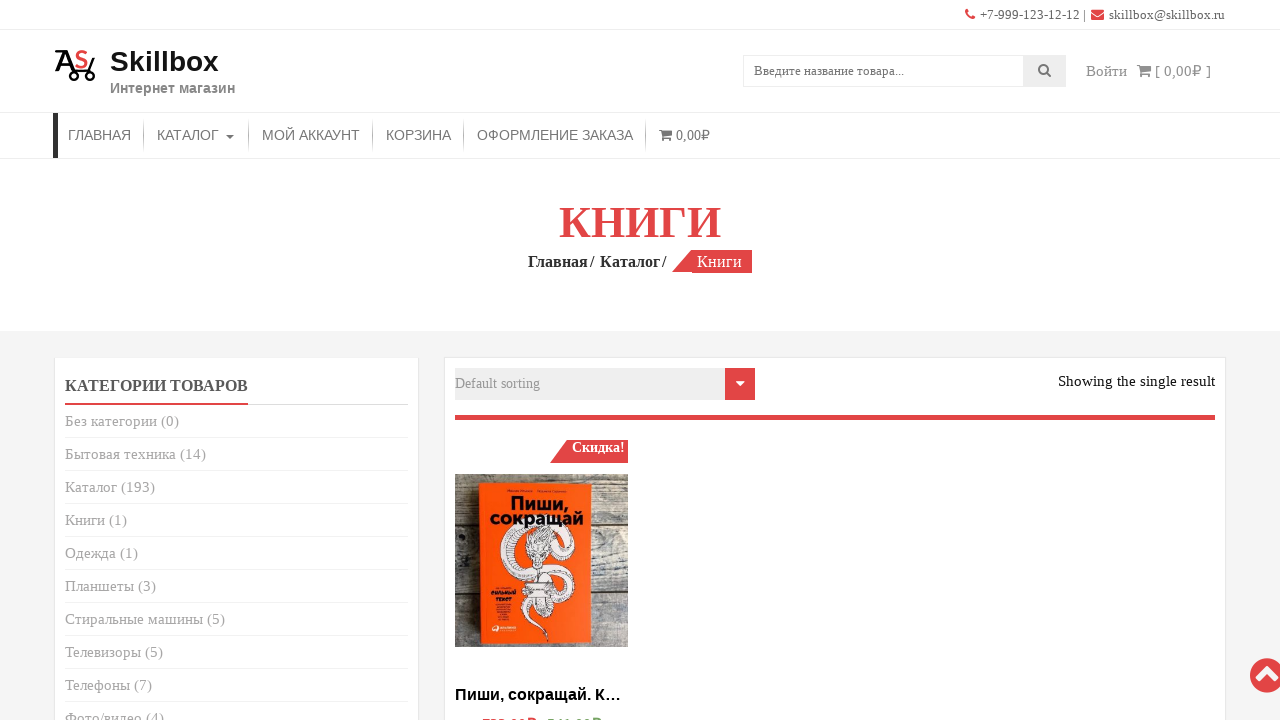

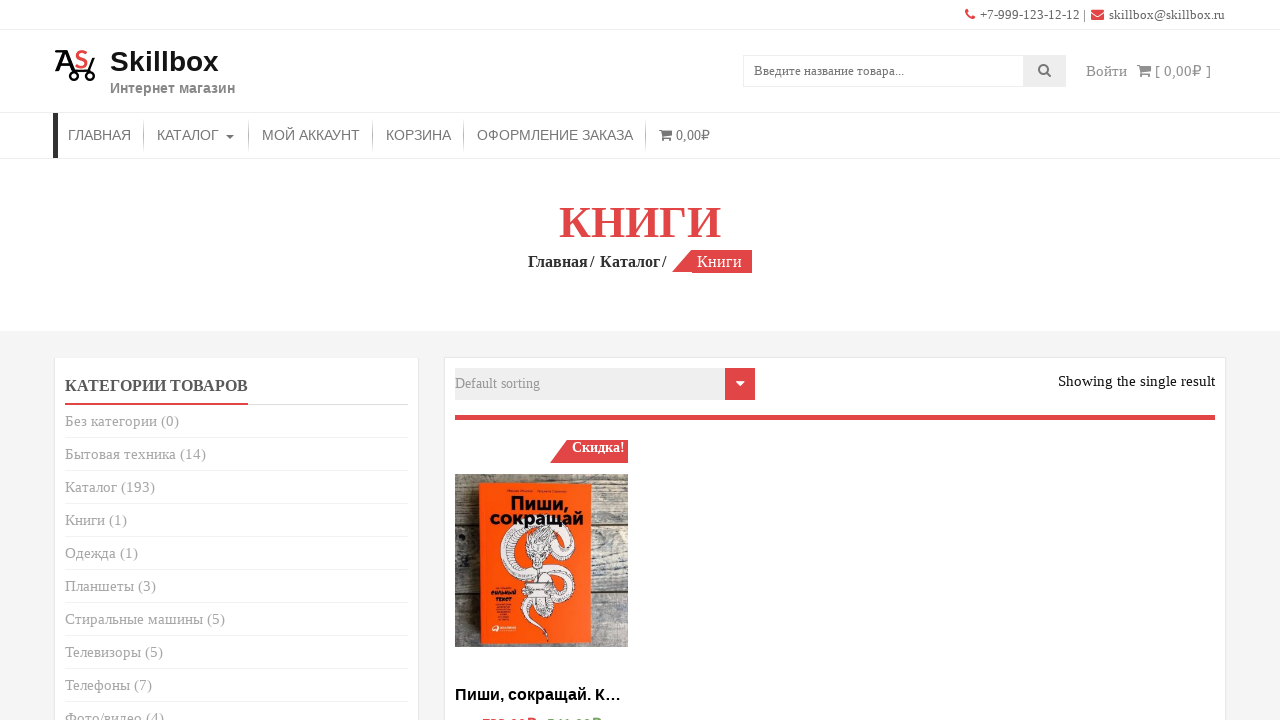